Tests handling of JavaScript alert dialogs by clicking a button that triggers an alert and accepting it

Starting URL: https://testautomationpractice.blogspot.com/

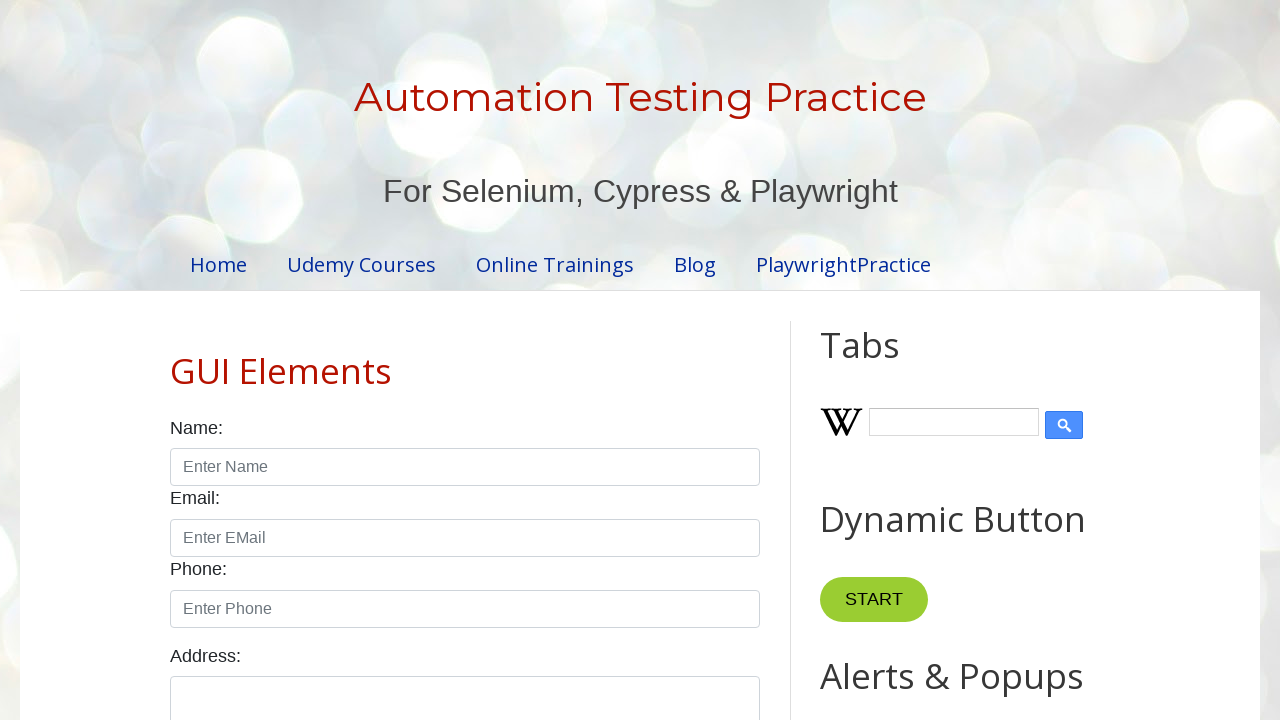

Set up dialog handler to accept alerts
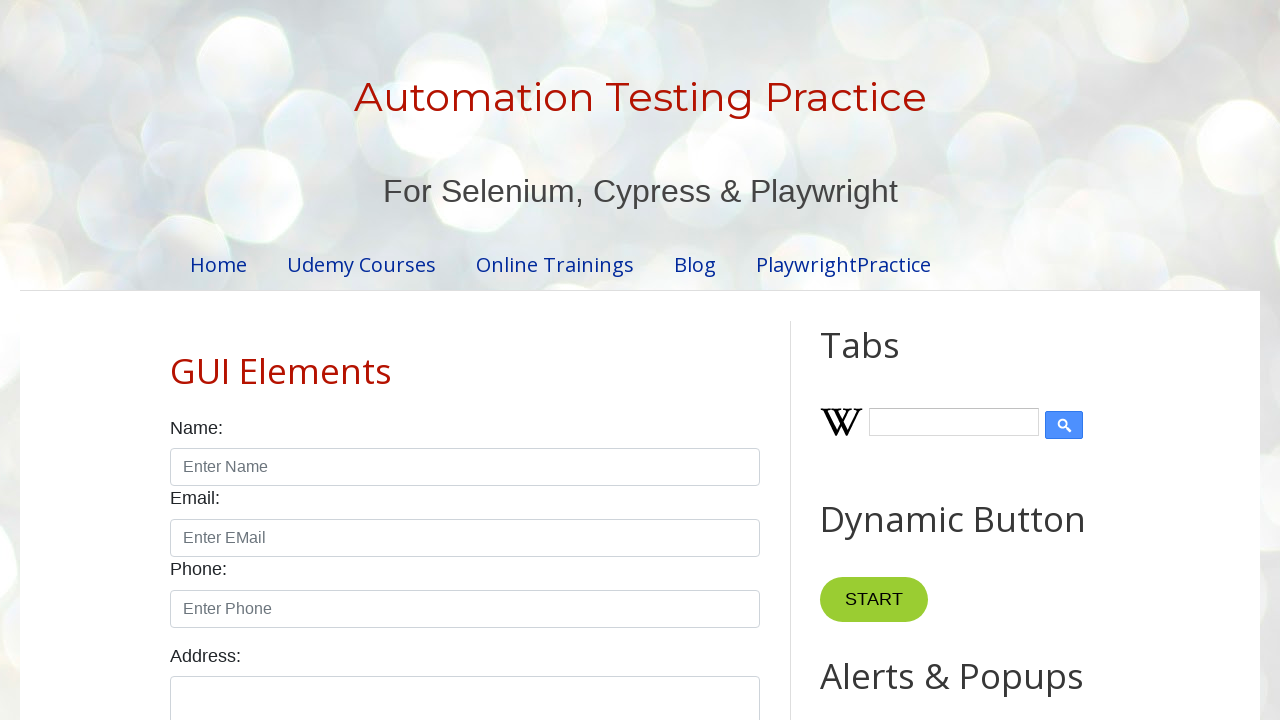

Clicked button that triggers the alert at (888, 361) on xpath=//*[@id='HTML9']/div[1]/button[1]
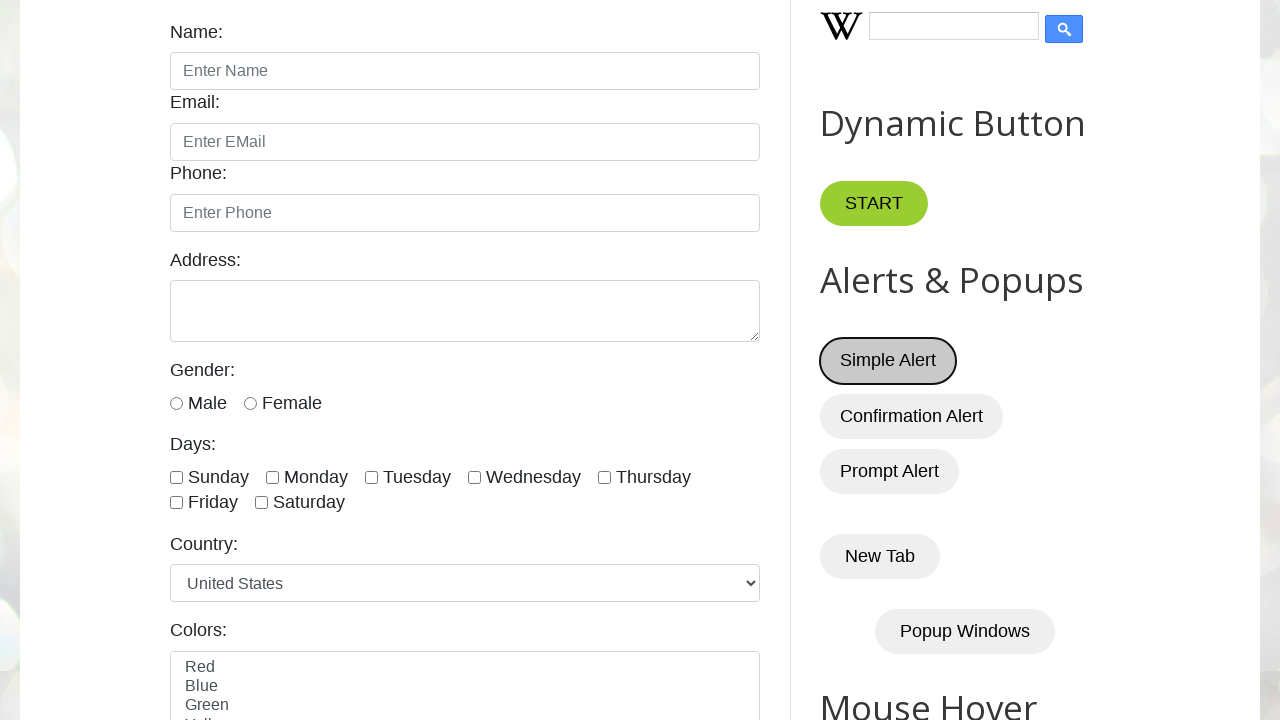

Waited for dialog interaction to complete
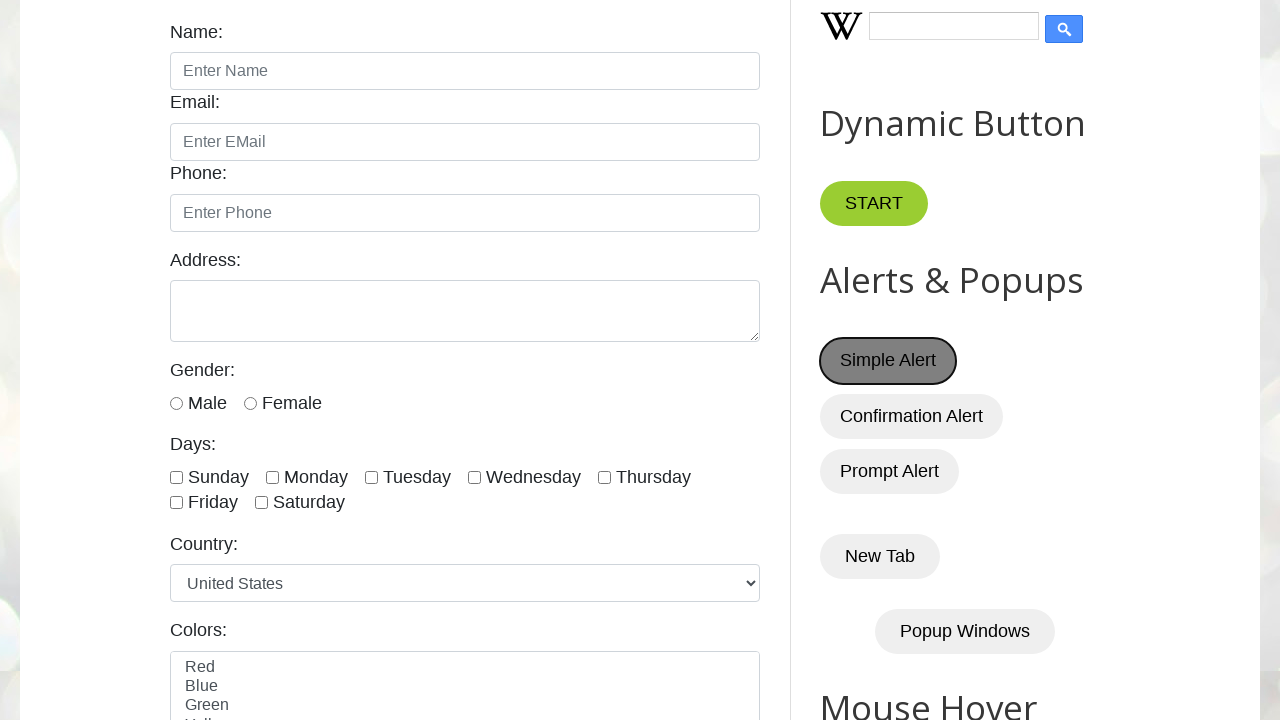

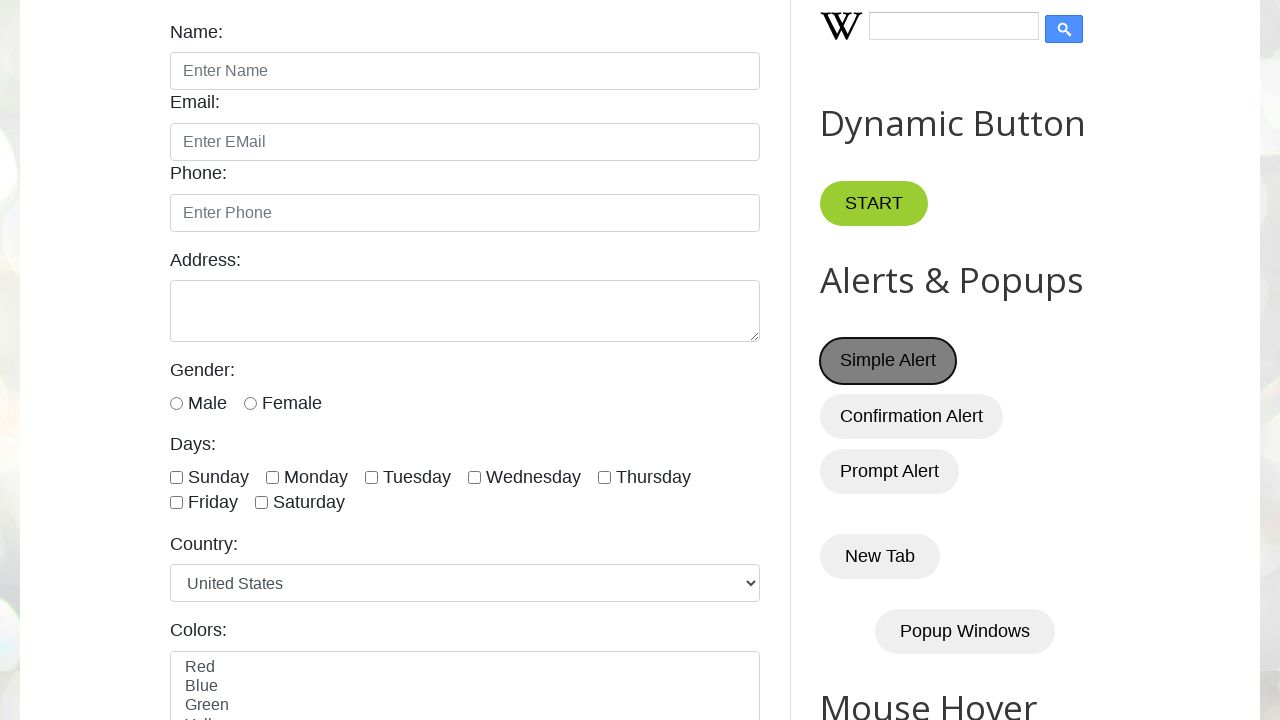